Tests infinite scroll functionality on a product collection page by scrolling to load all dynamic content and verifying product links are present

Starting URL: https://nobero.com/collections/mens-shorts-collection

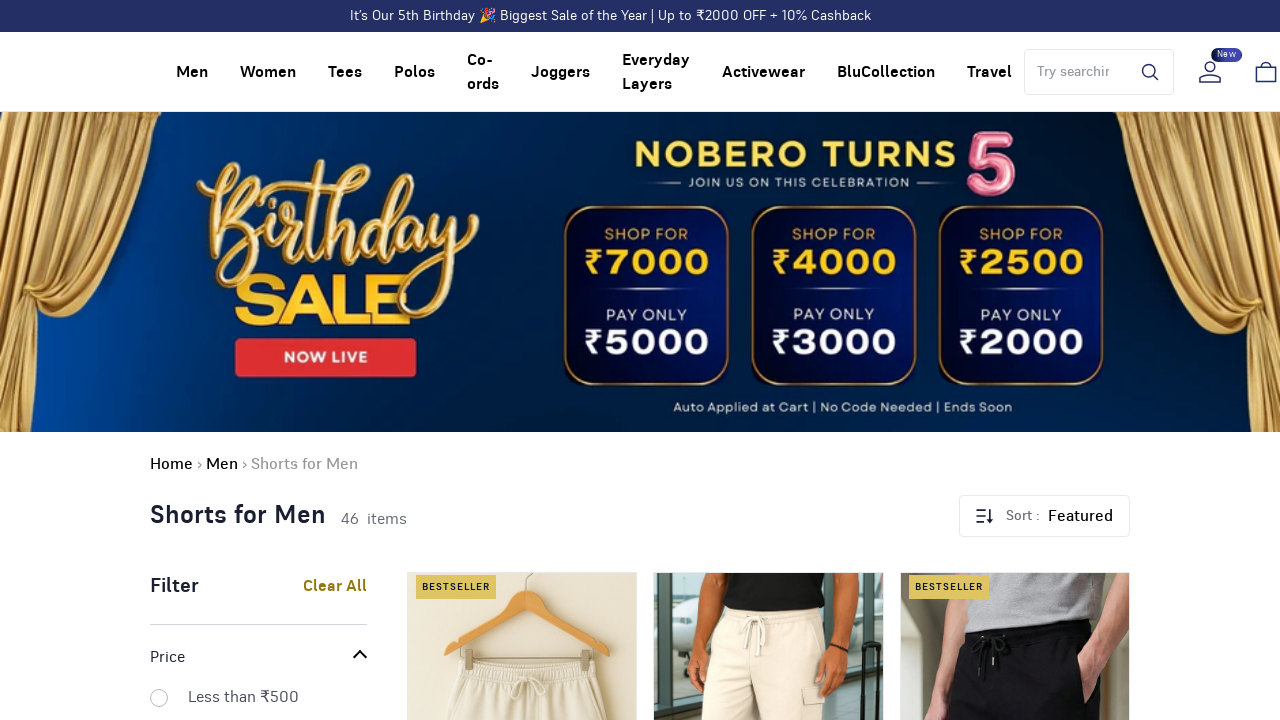

Retrieved initial scroll height of the page
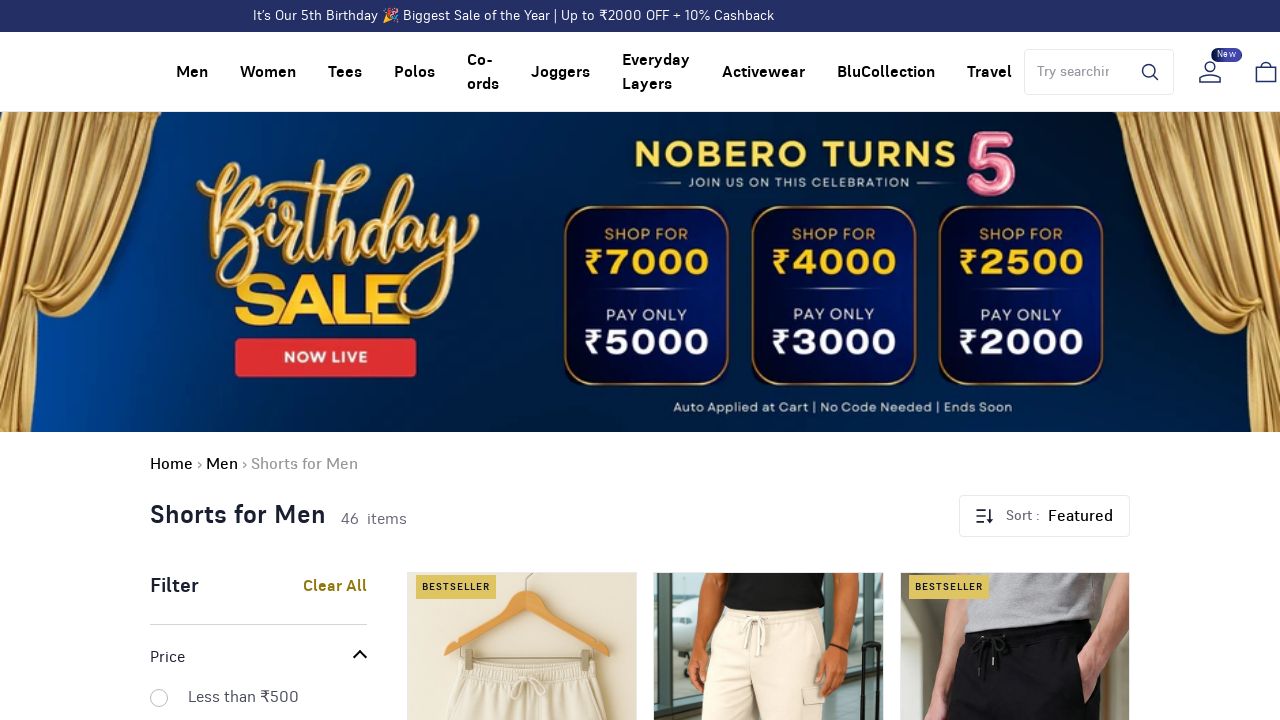

Scrolled to bottom of page to trigger infinite scroll
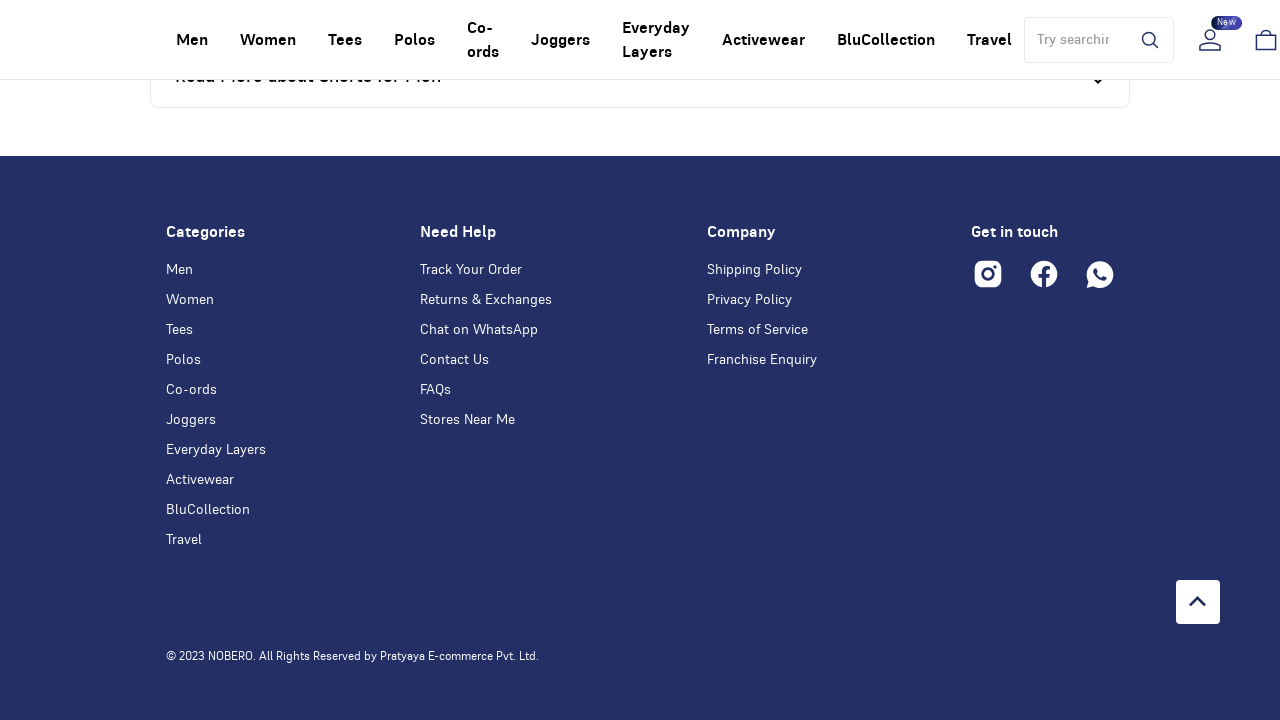

Waited 2 seconds for new content to load dynamically
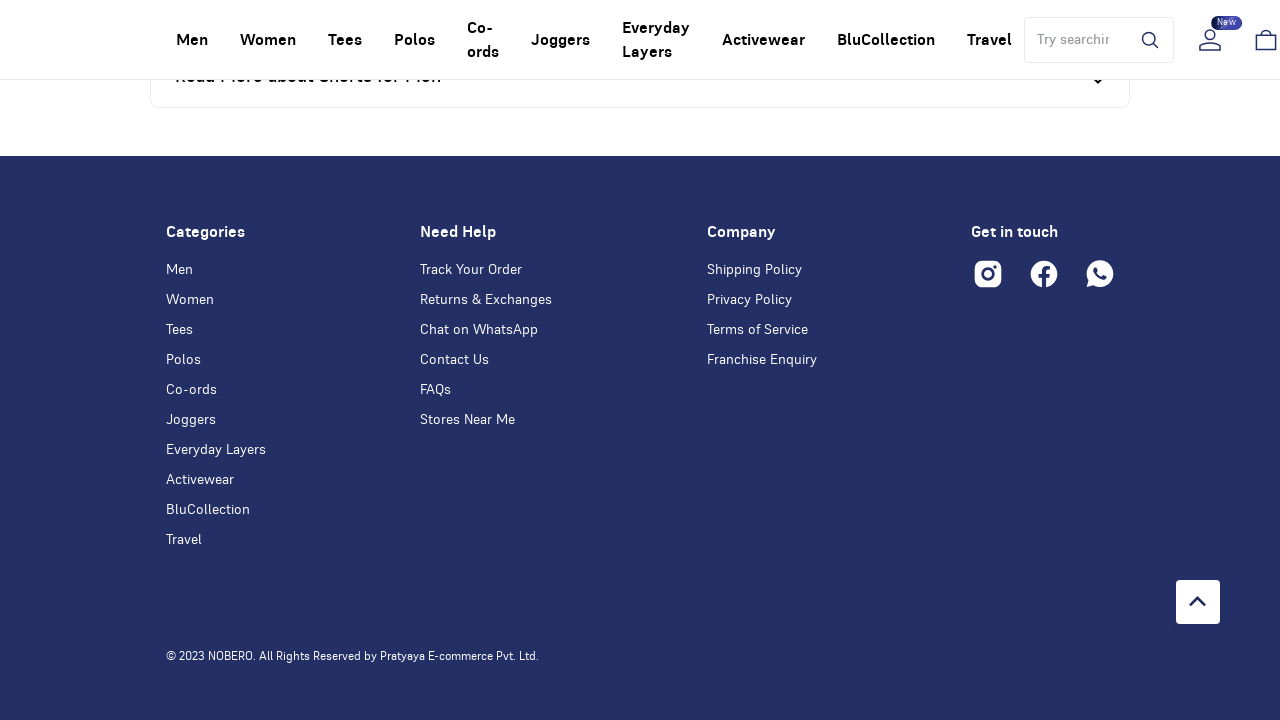

Retrieved updated scroll height after dynamic content load
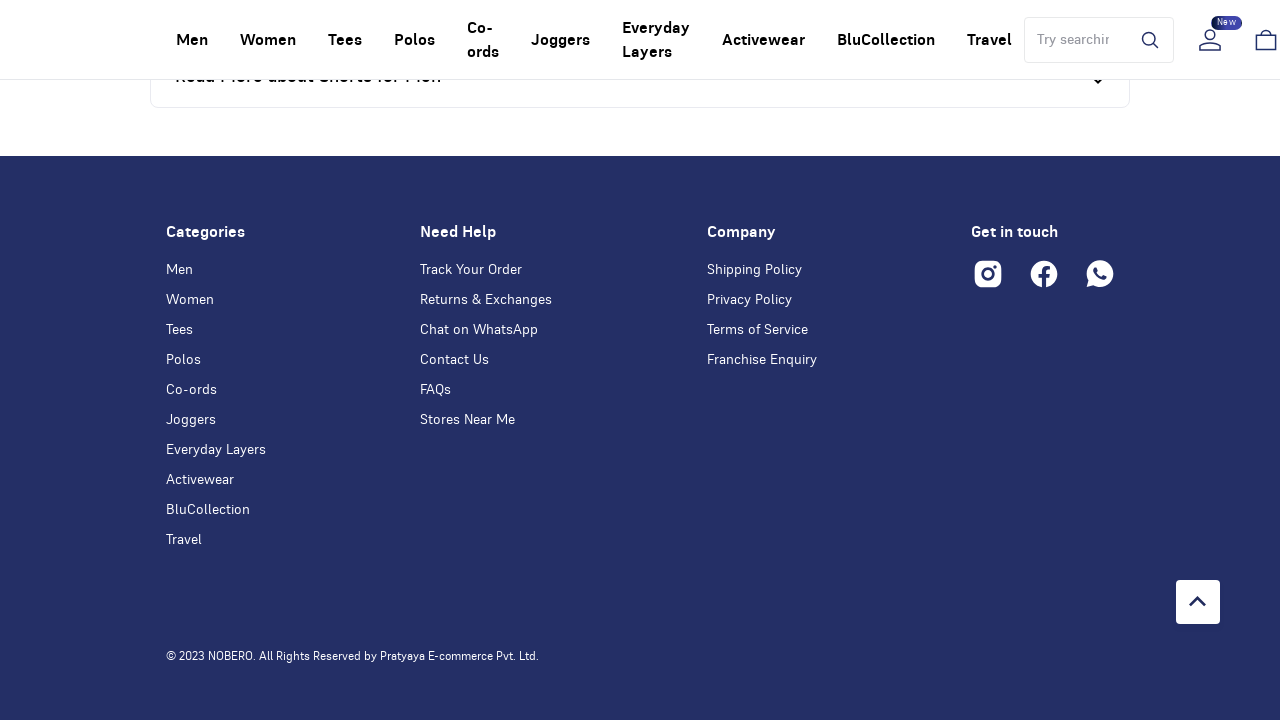

Scrolled to bottom of page to trigger infinite scroll
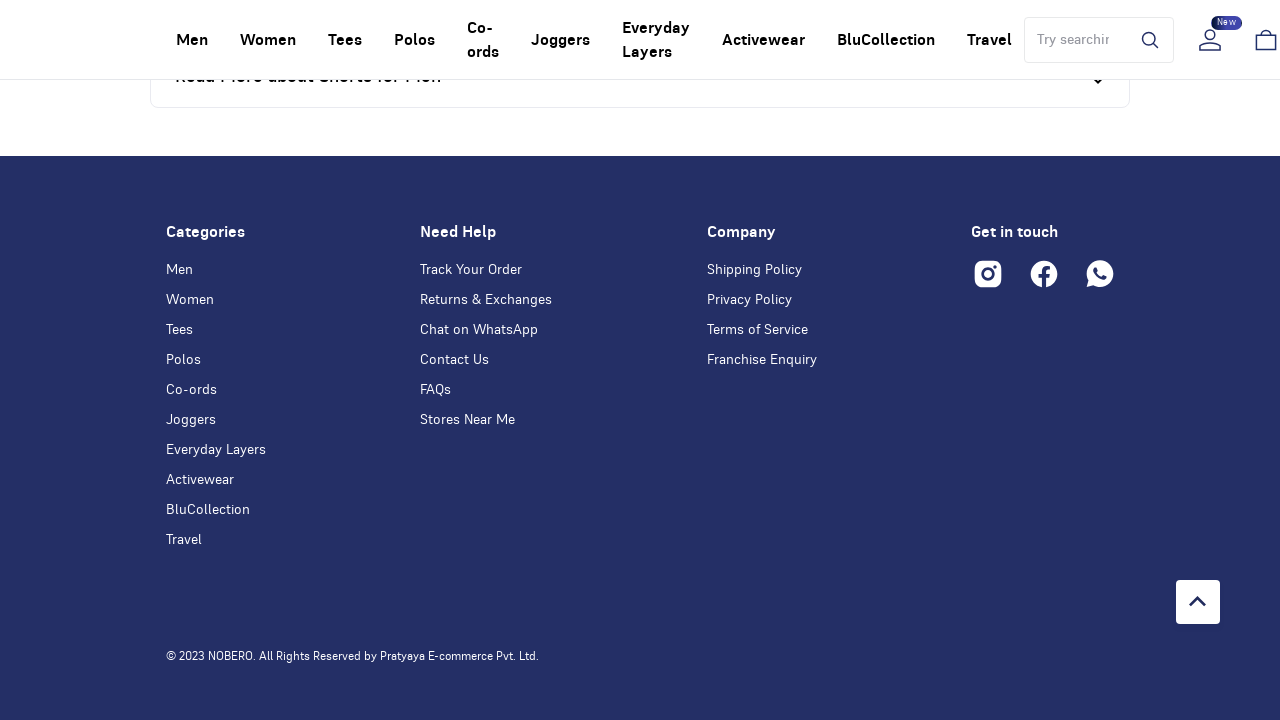

Waited 2 seconds for new content to load dynamically
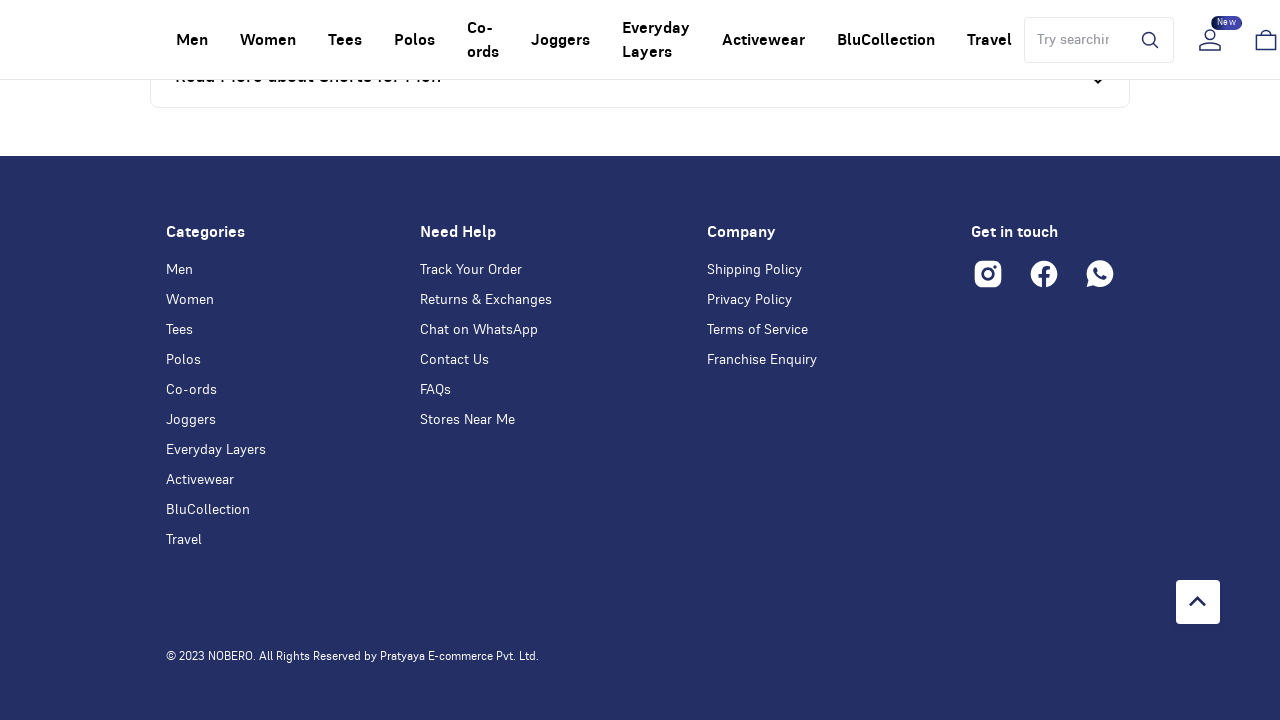

Retrieved updated scroll height after dynamic content load
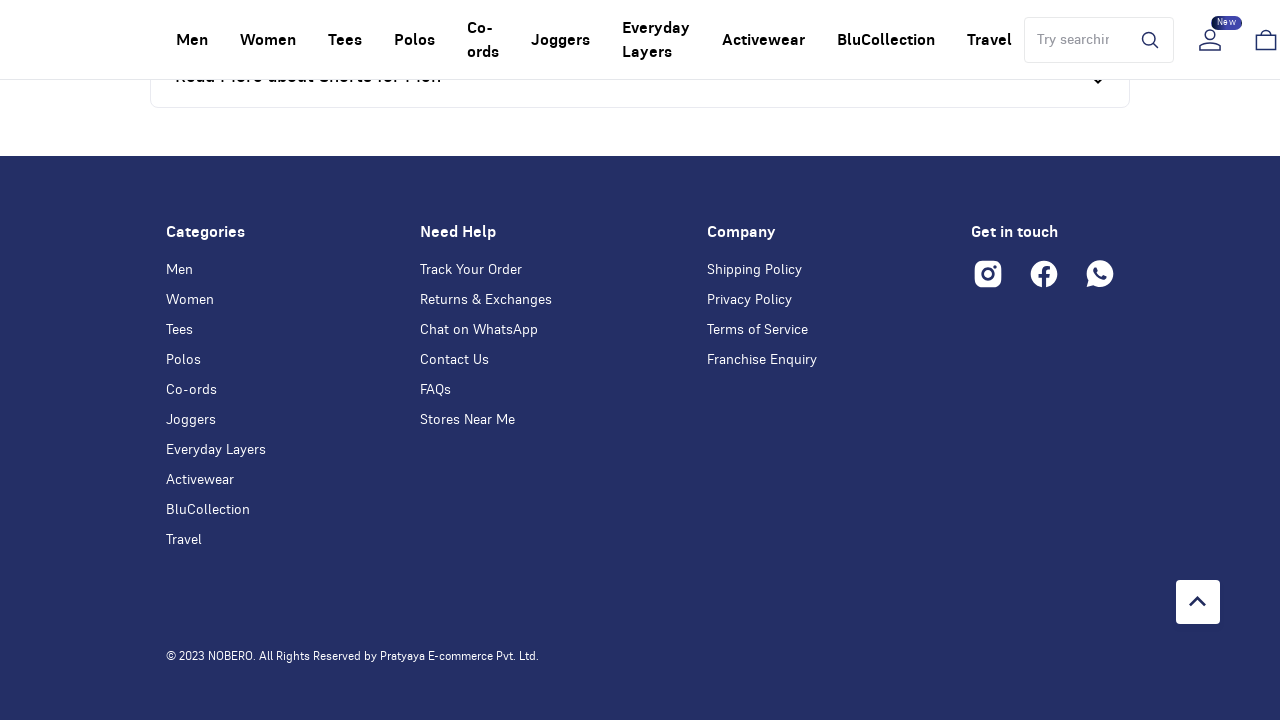

Infinite scroll completed - no new content loaded, reached bottom of collection
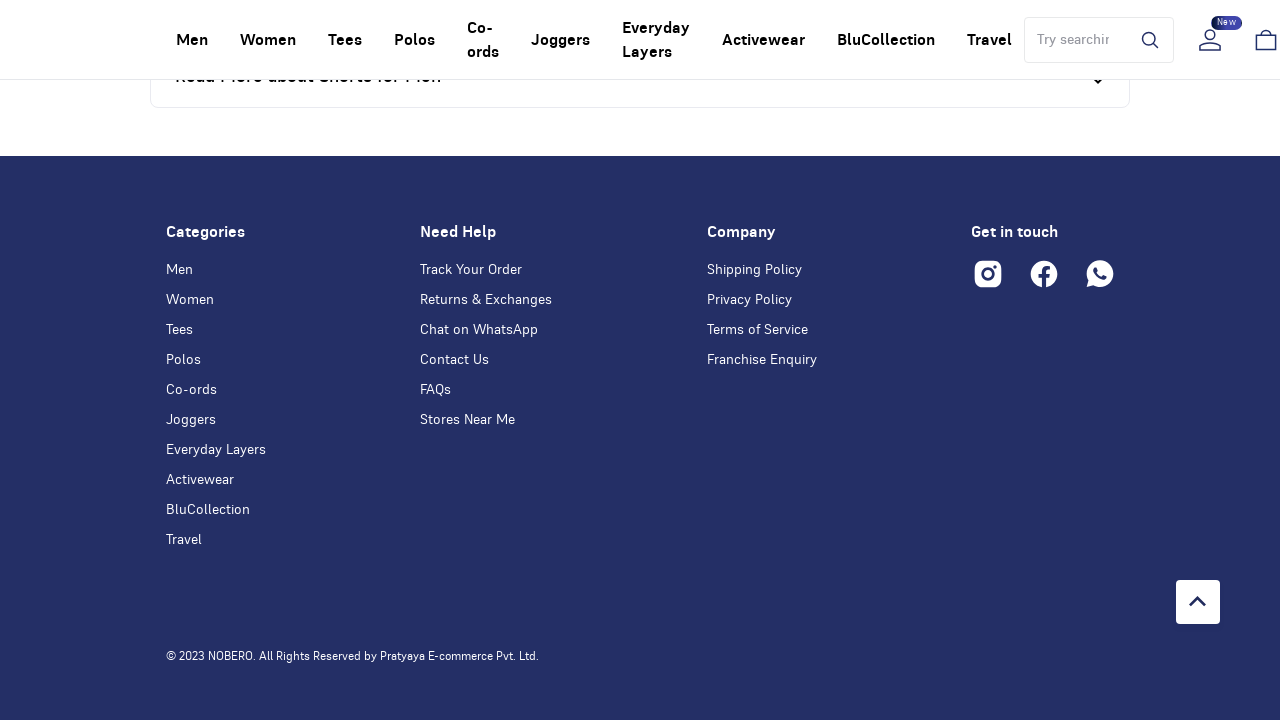

Verified product links are present on the page
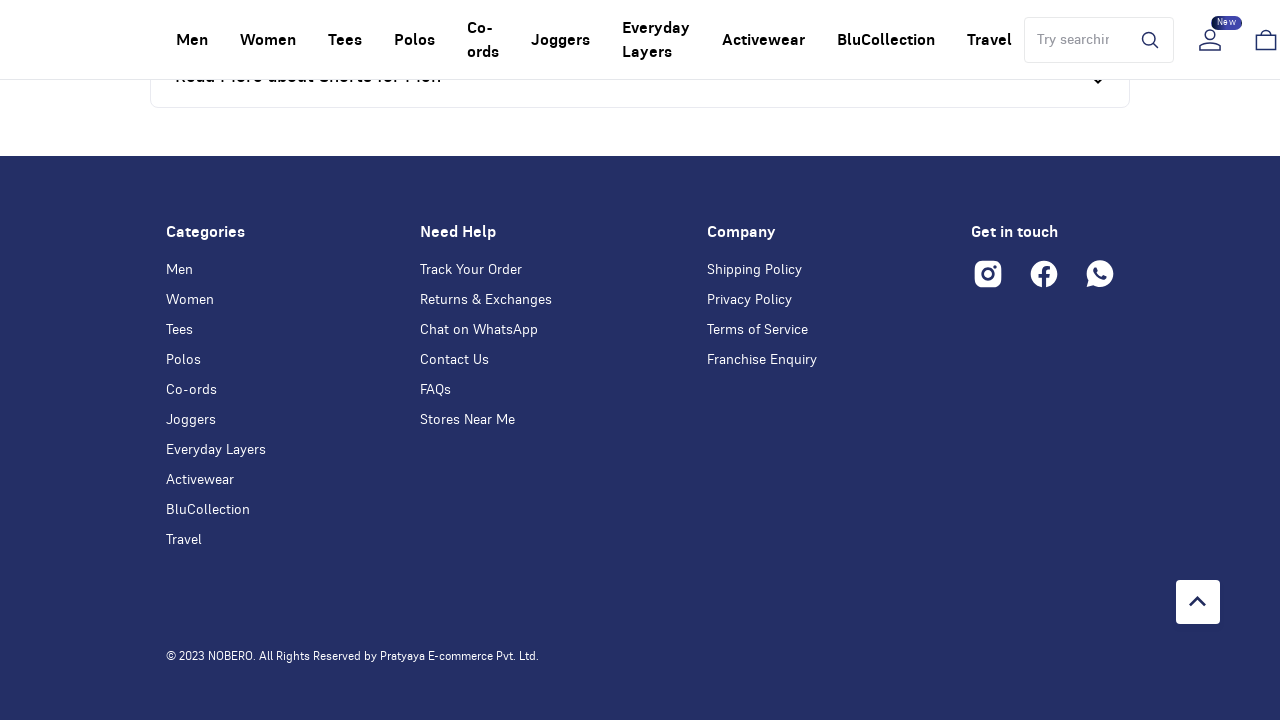

Located product links with valid product URLs
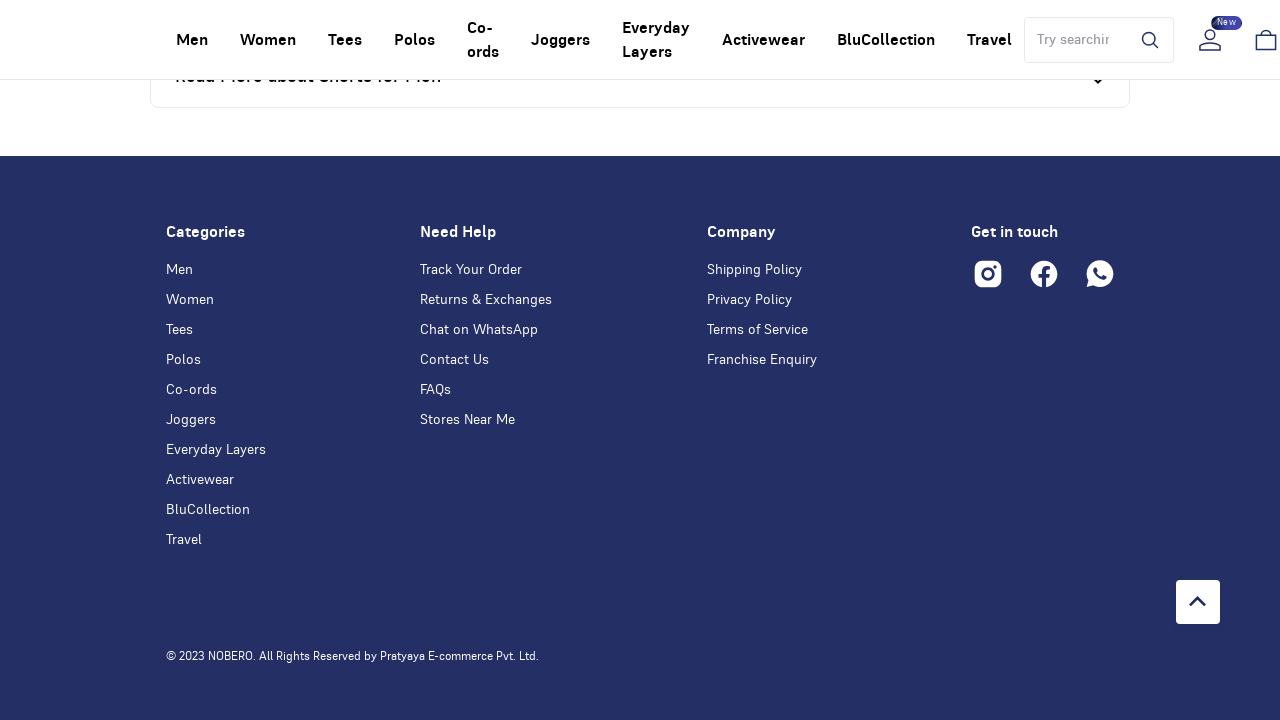

Confirmed first product link is visible and ready
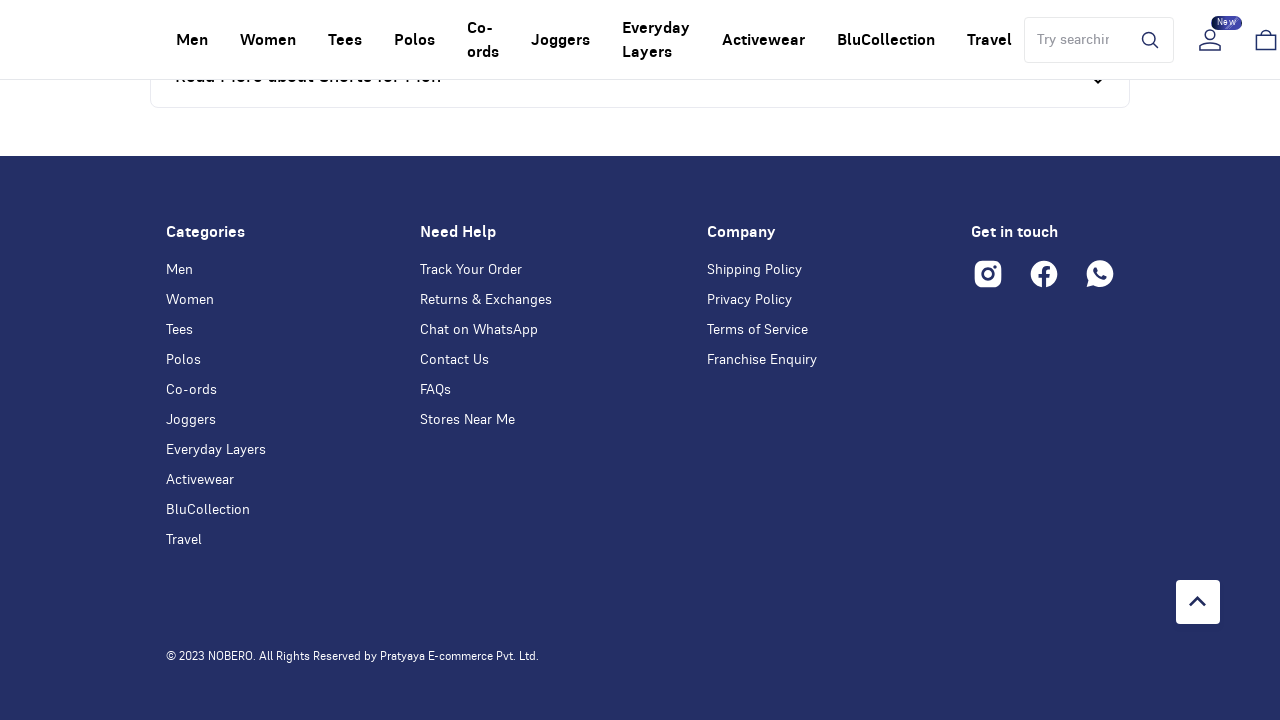

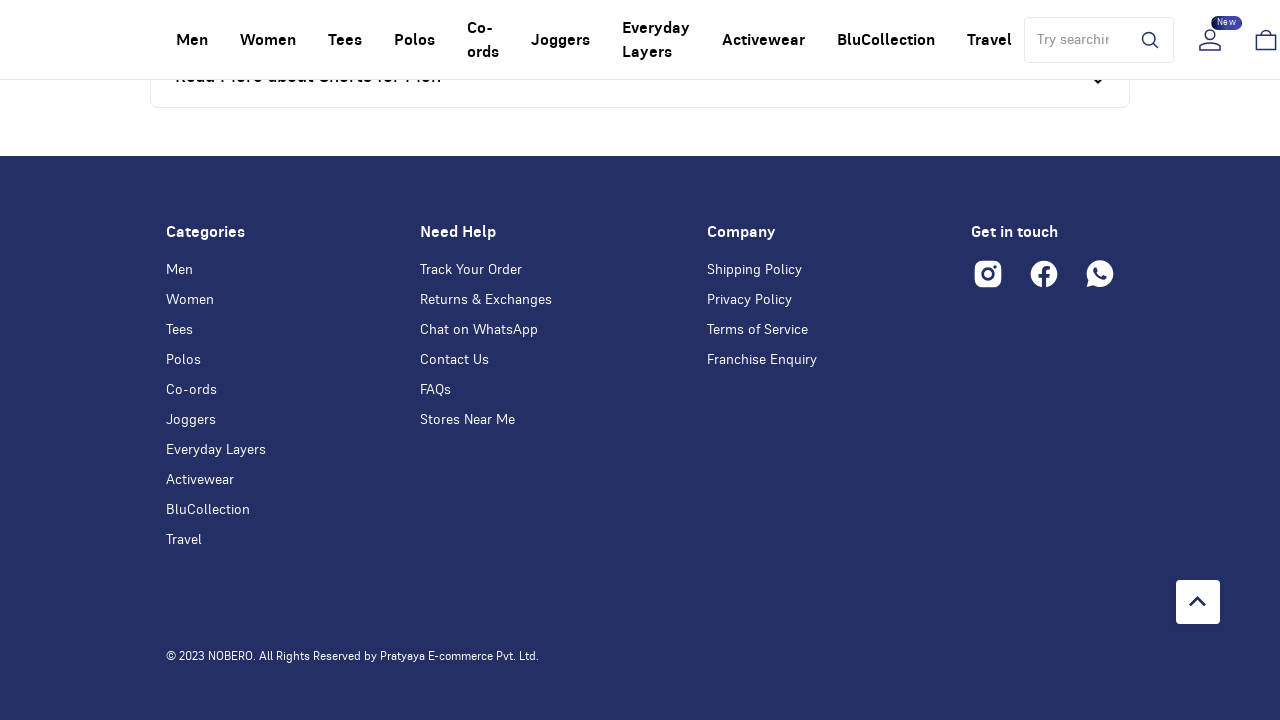